Tests dynamic loading functionality by clicking a start button and waiting for dynamically loaded content to appear with "Hello World!" text

Starting URL: https://the-internet.herokuapp.com/dynamic_loading/1

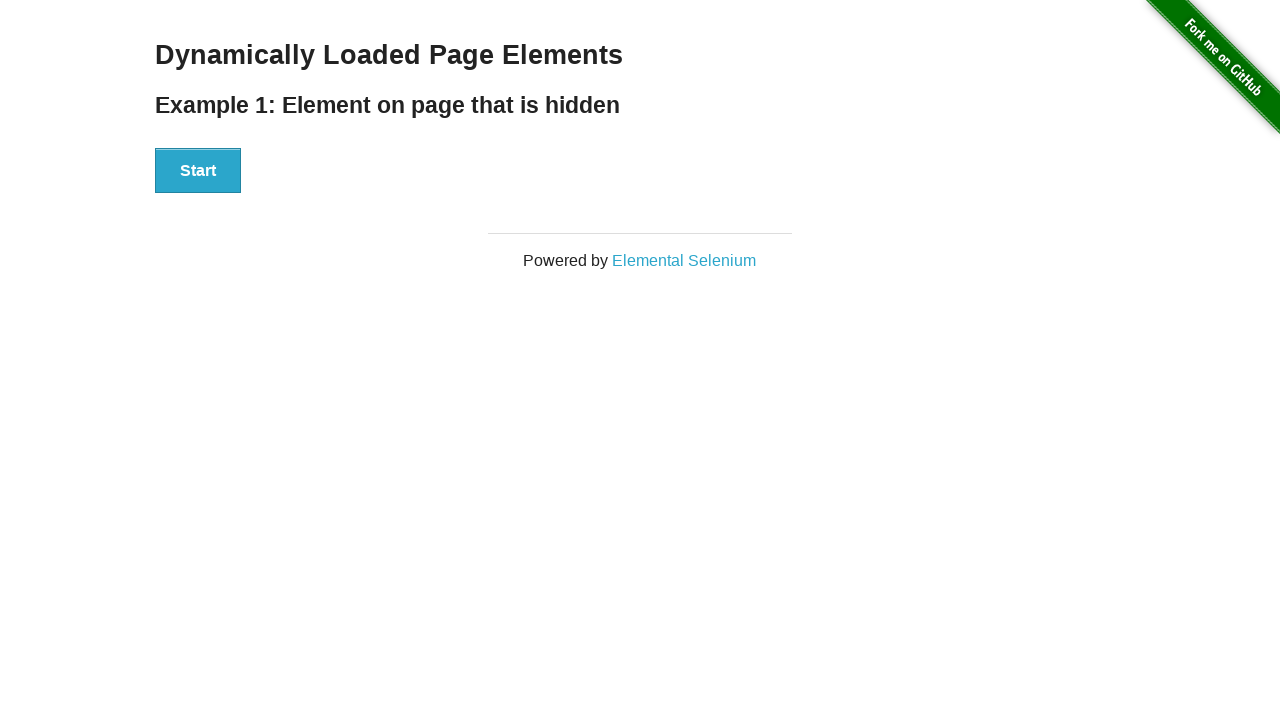

Clicked start button to trigger dynamic loading at (198, 171) on xpath=//div[@id='start']//button
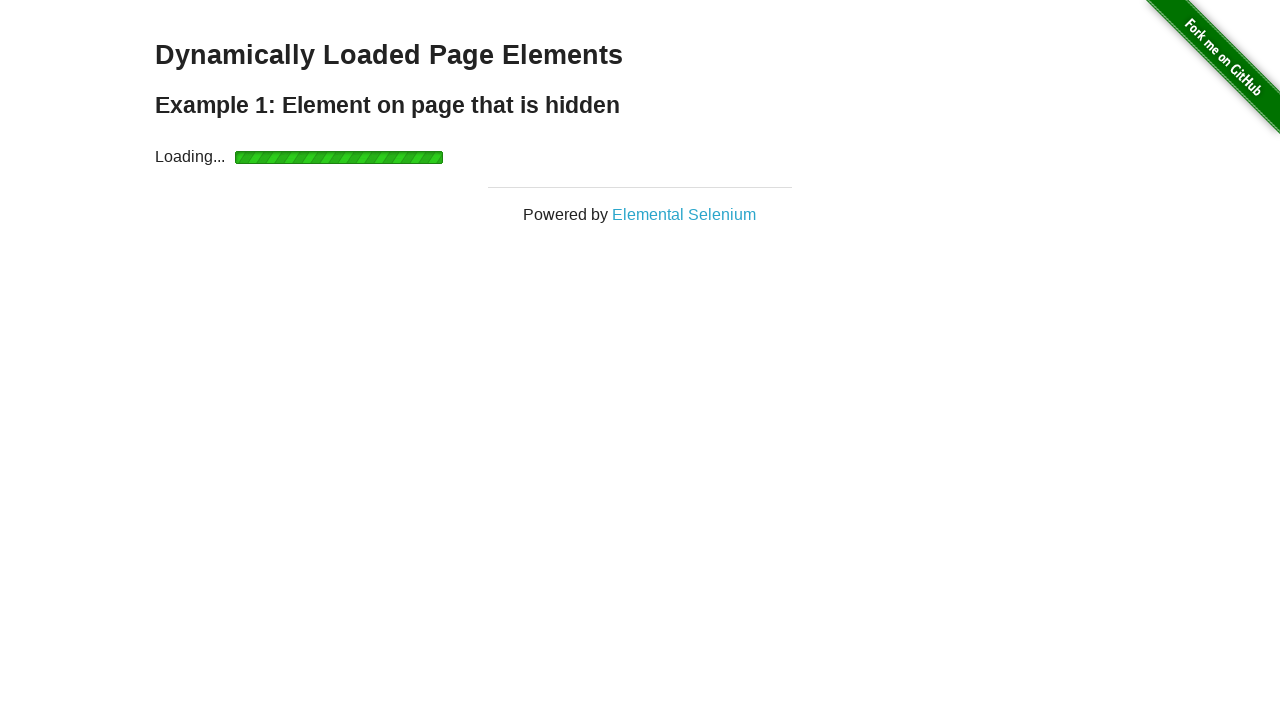

Finish element with h4 tag appeared
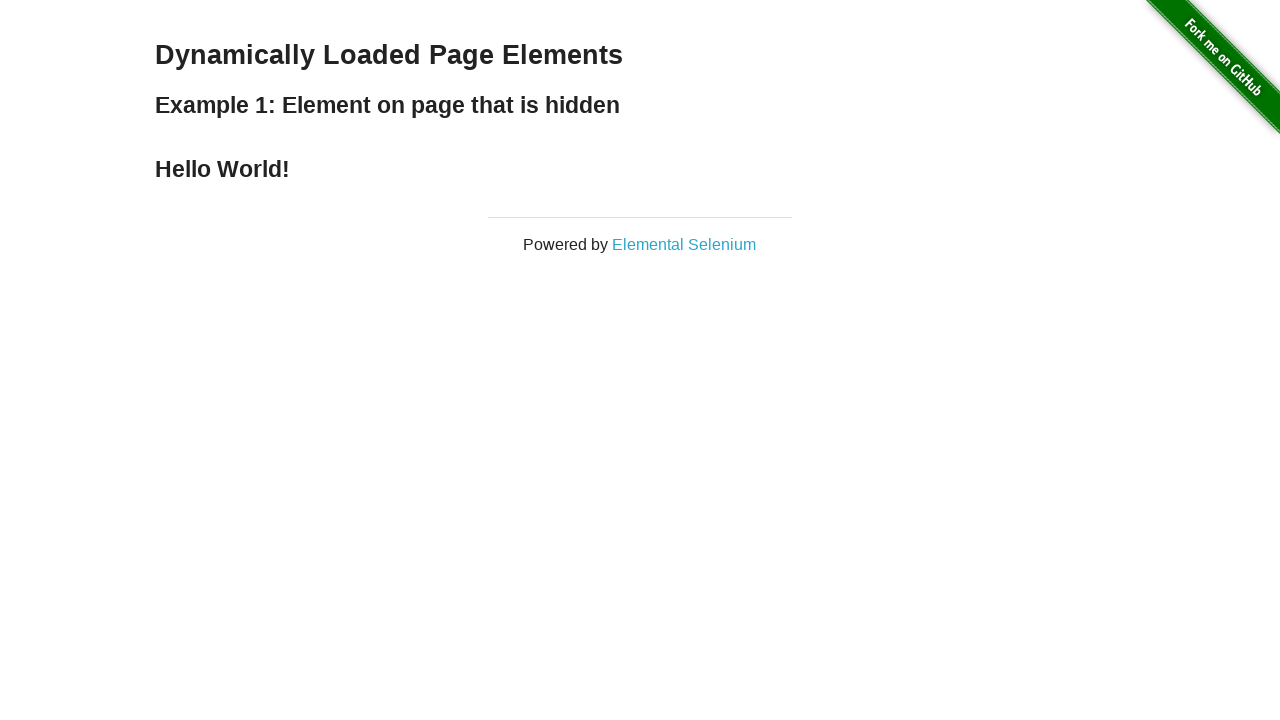

Dynamically loaded content displays 'Hello World!' text
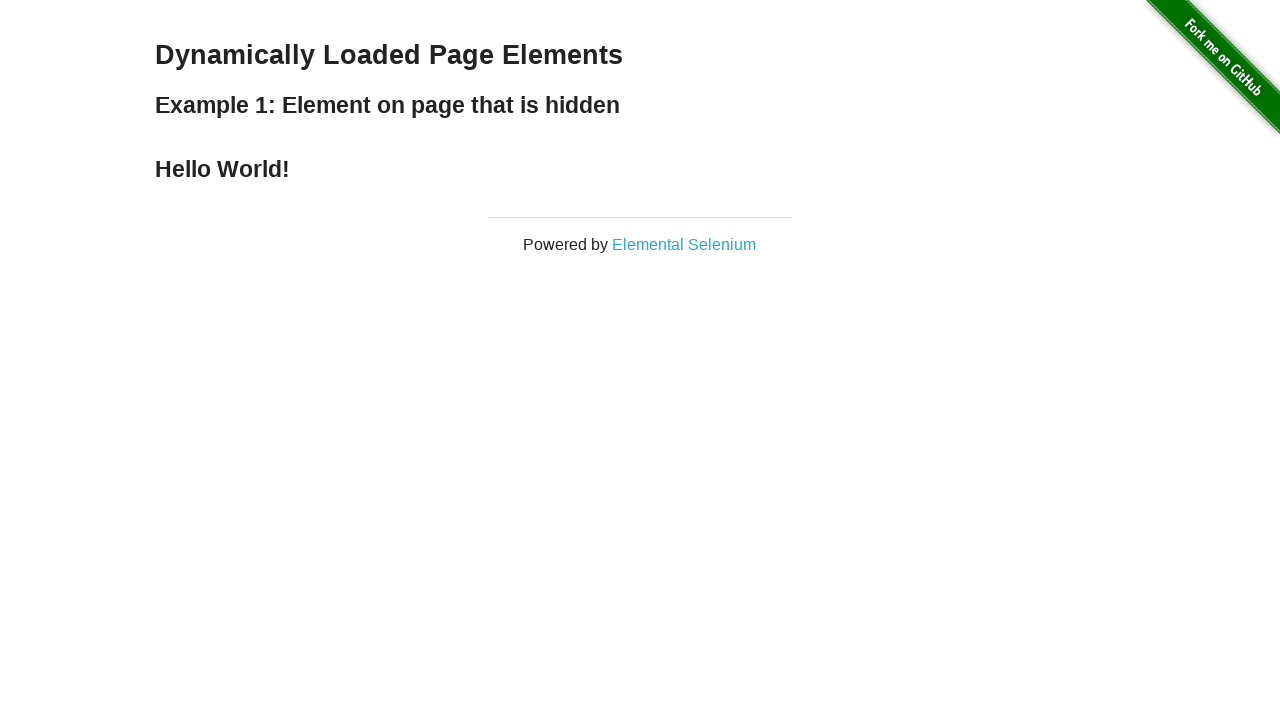

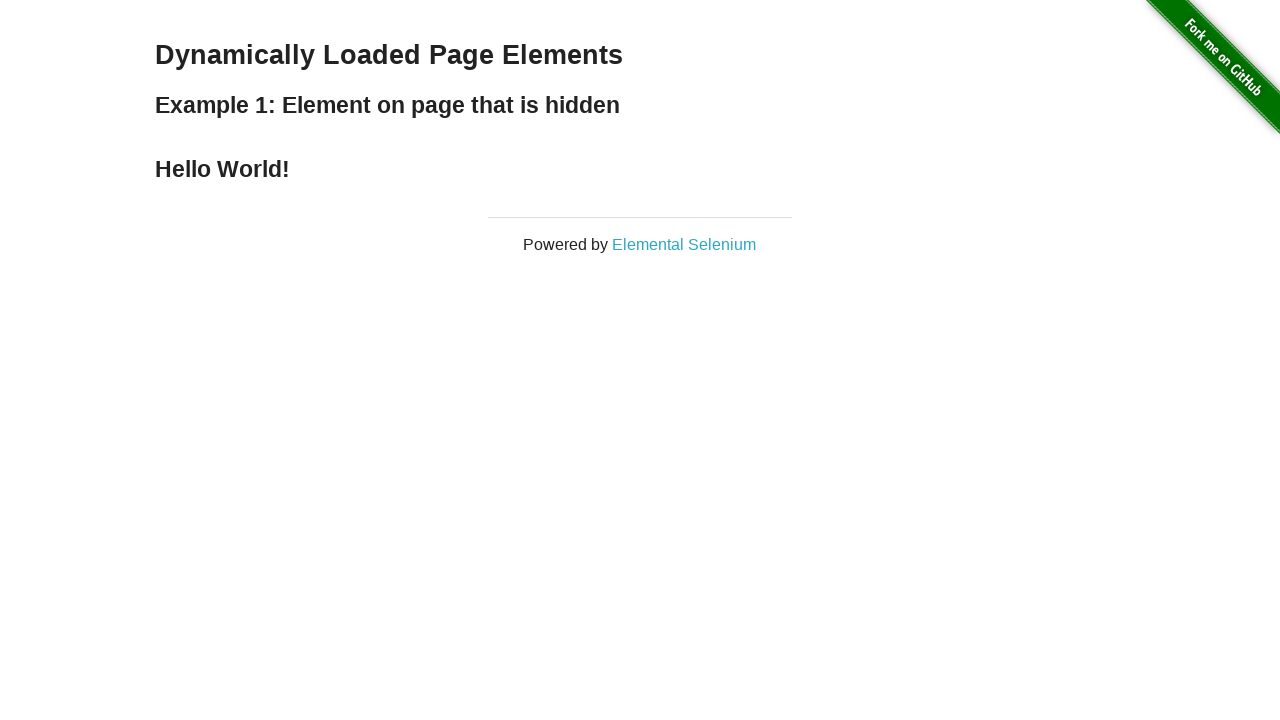